Navigates to Théâtre de Poche's shows page, retrieves show listing links, and navigates to individual show detail pages to verify content loads correctly.

Starting URL: https://poche.be/shows

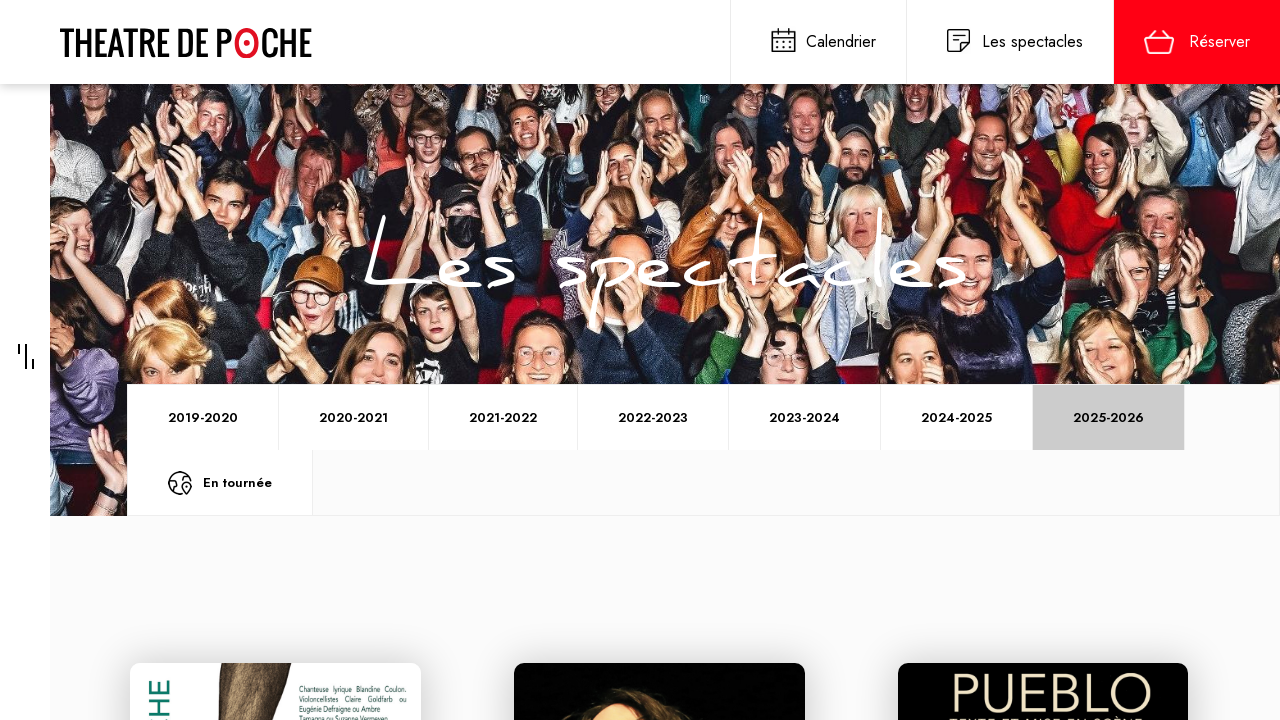

Show listings loaded on the shows page
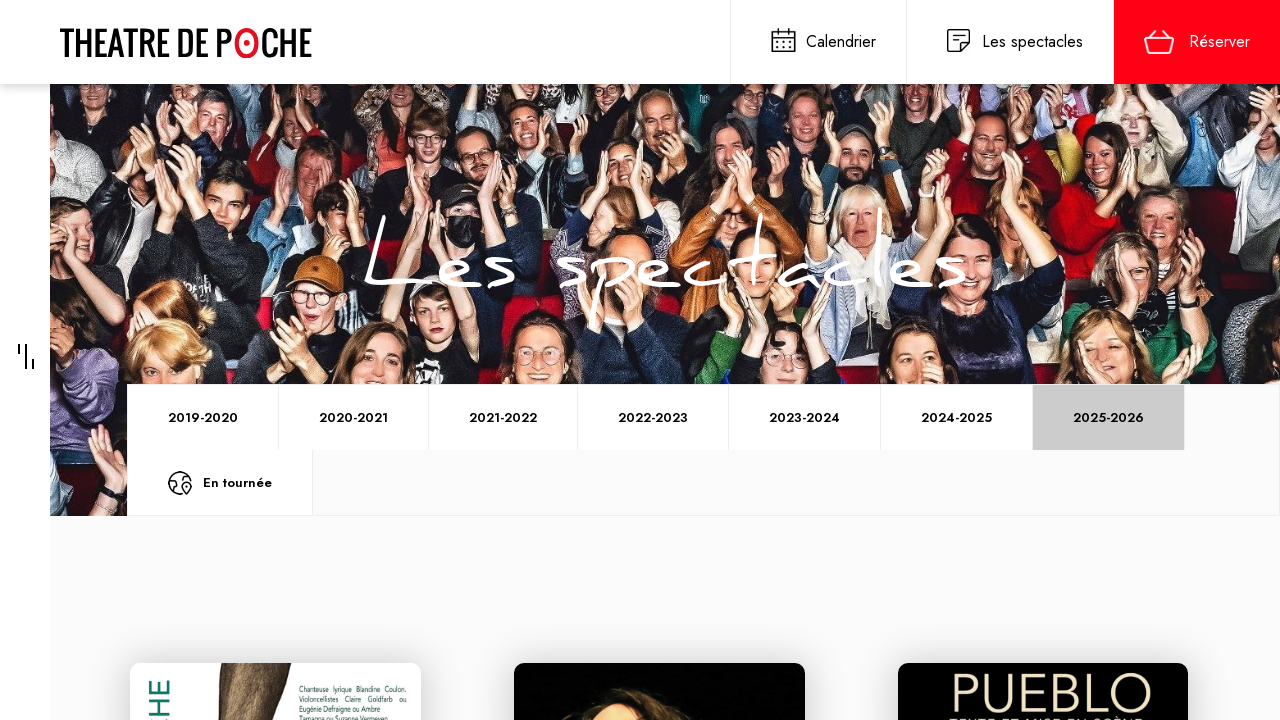

Located the first show link element
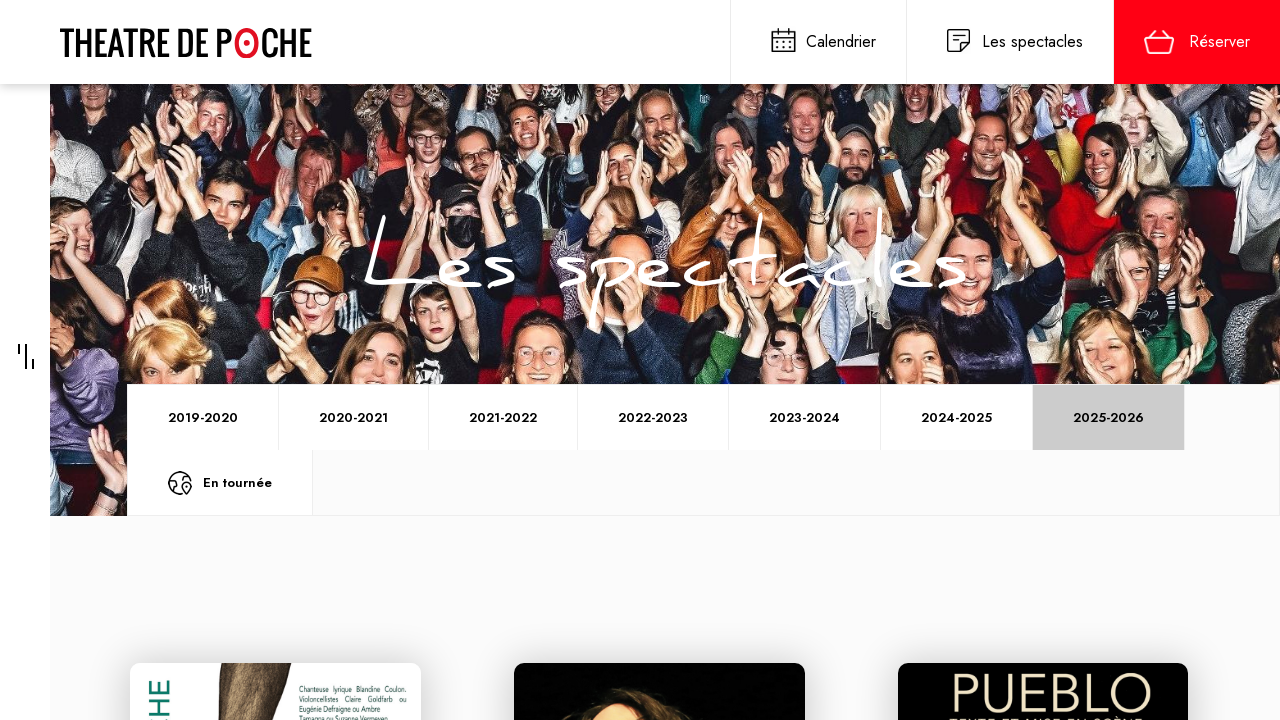

Retrieved href attribute from first show link
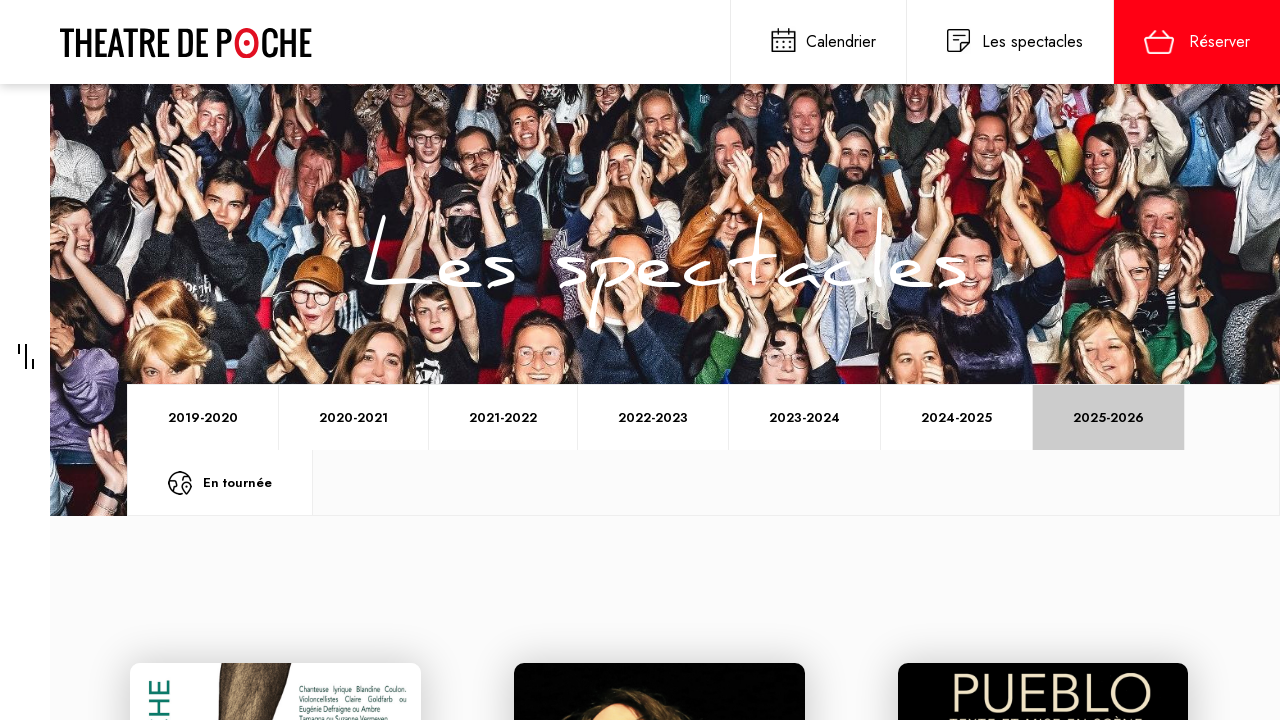

Navigated to first show detail page
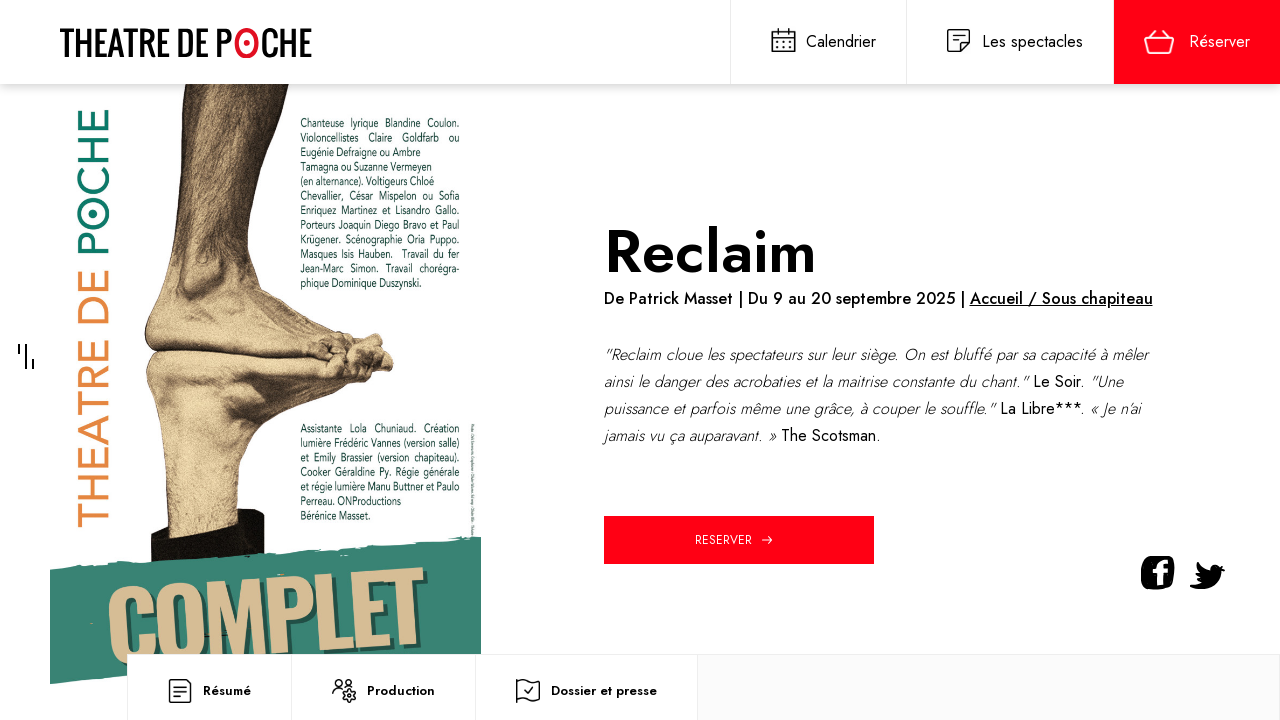

Show title heading loaded on detail page
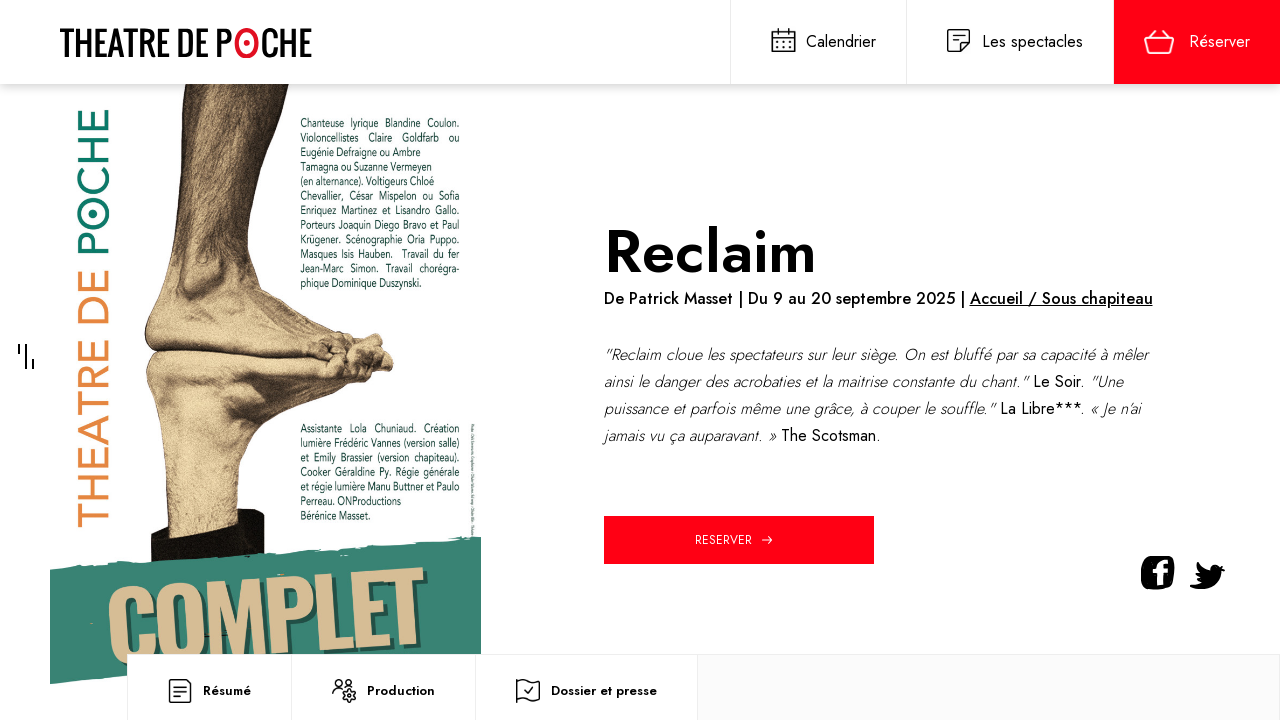

Show poster image loaded, verifying show information section
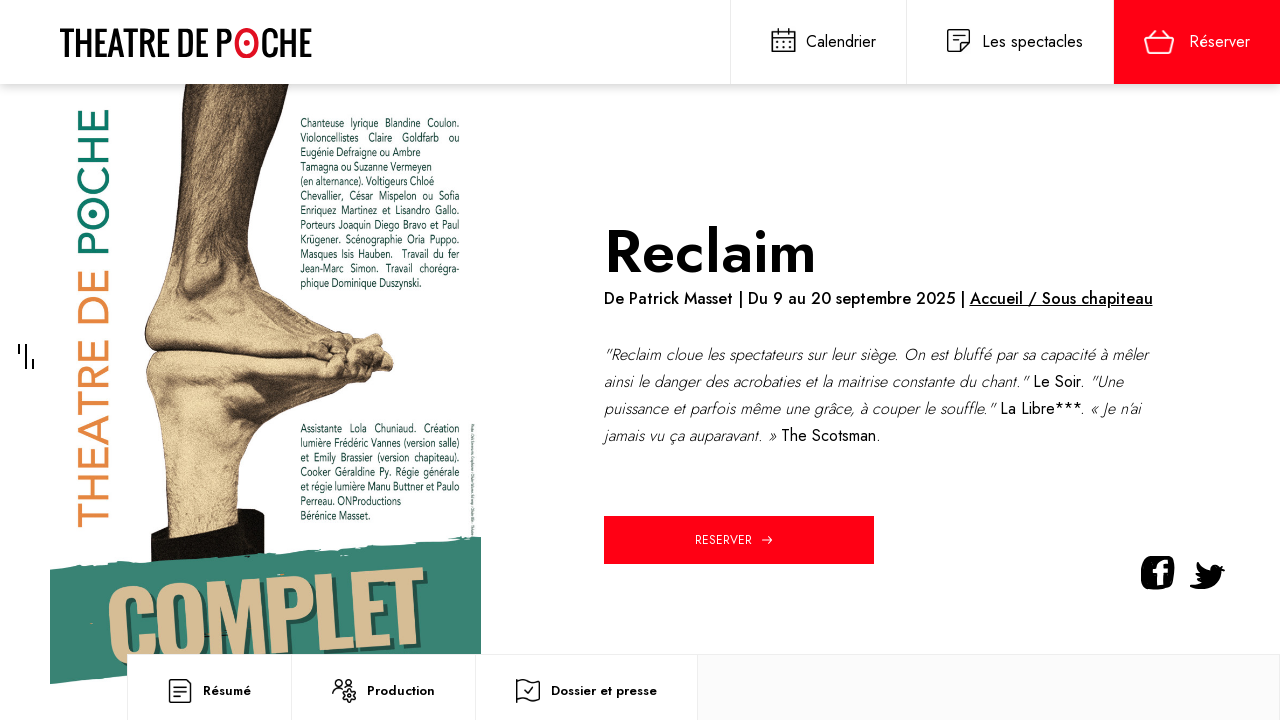

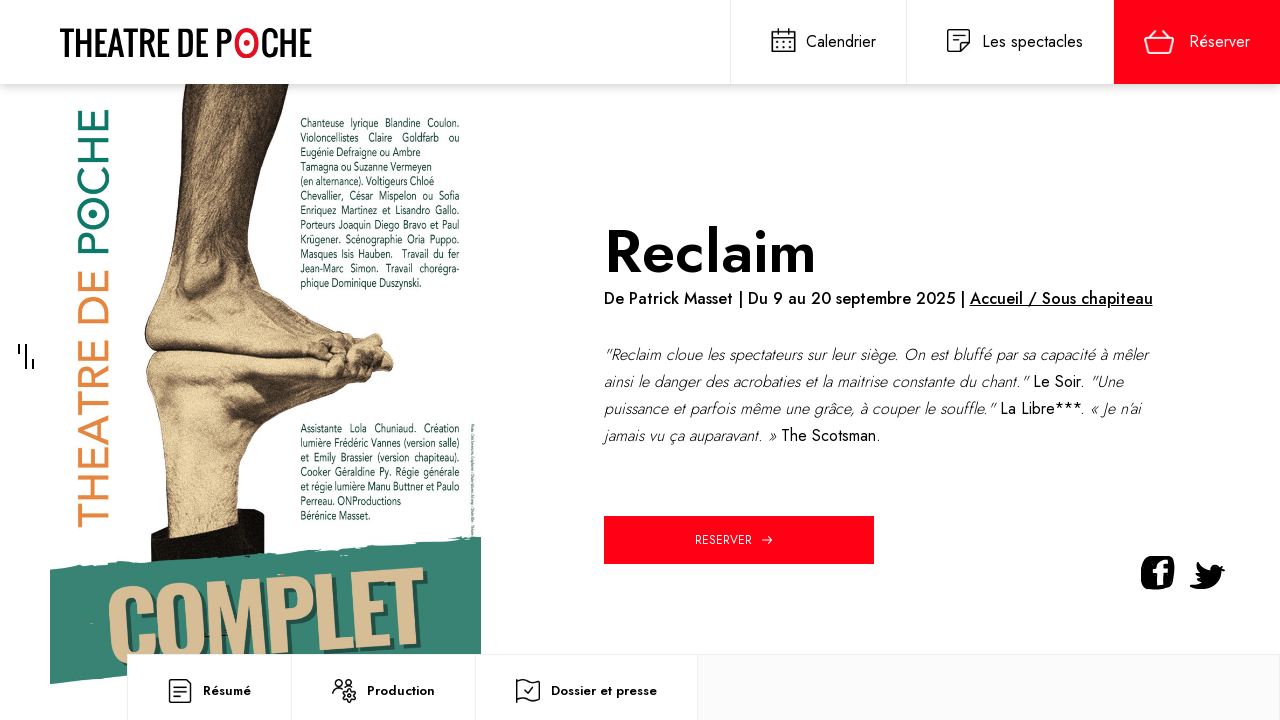